Navigates to Rahul Shetty Academy homepage, then navigates to the Angular practice page, verifying both pages load successfully.

Starting URL: https://rahulshettyacademy.com

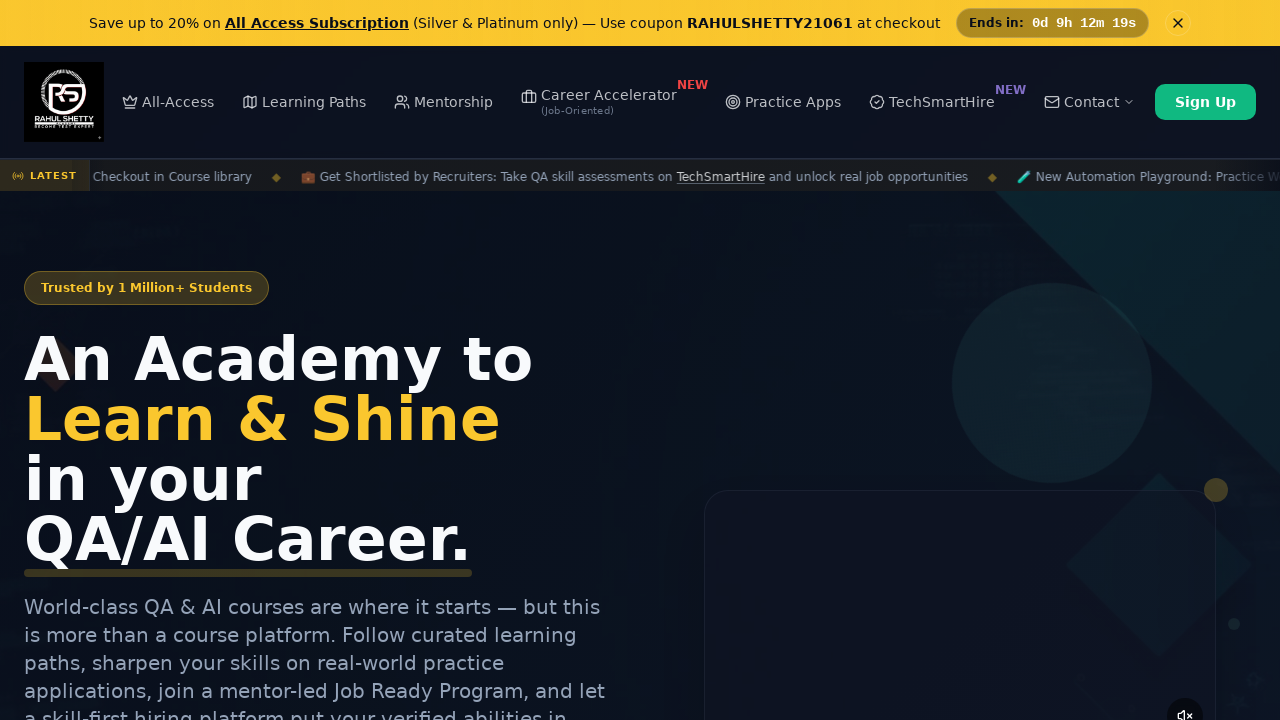

Rahul Shetty Academy homepage loaded successfully
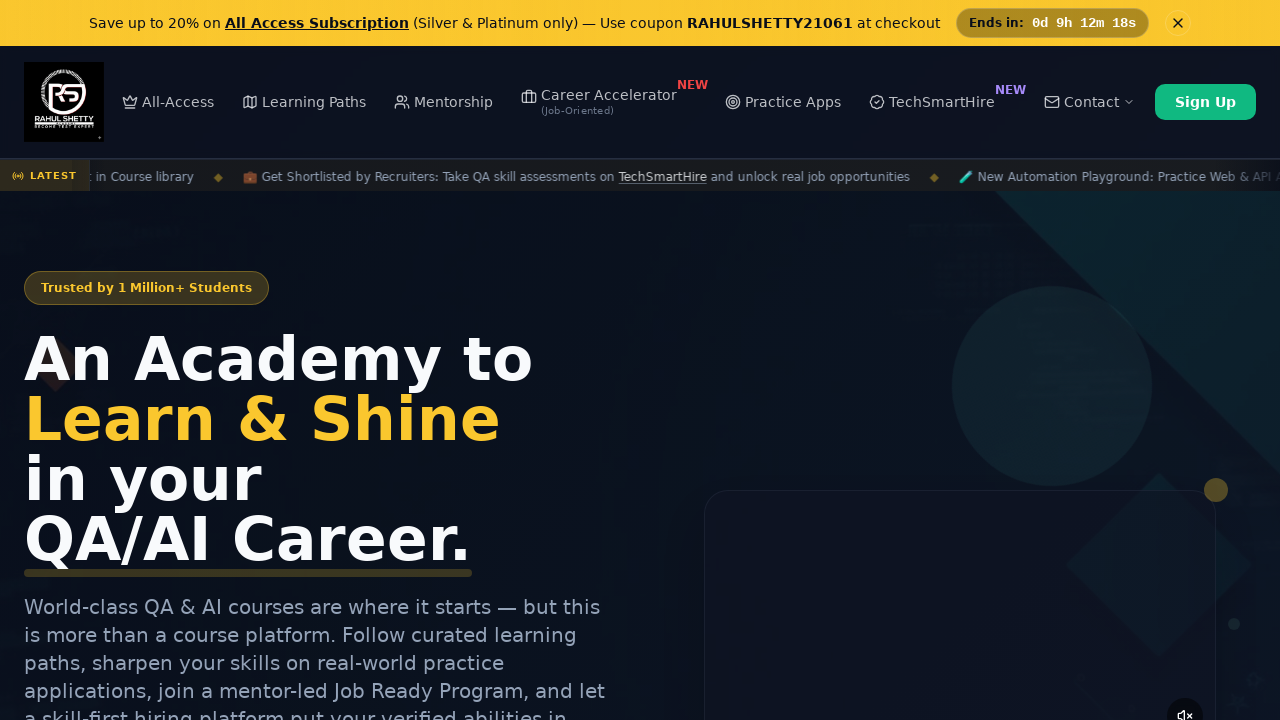

Navigated to Angular practice page
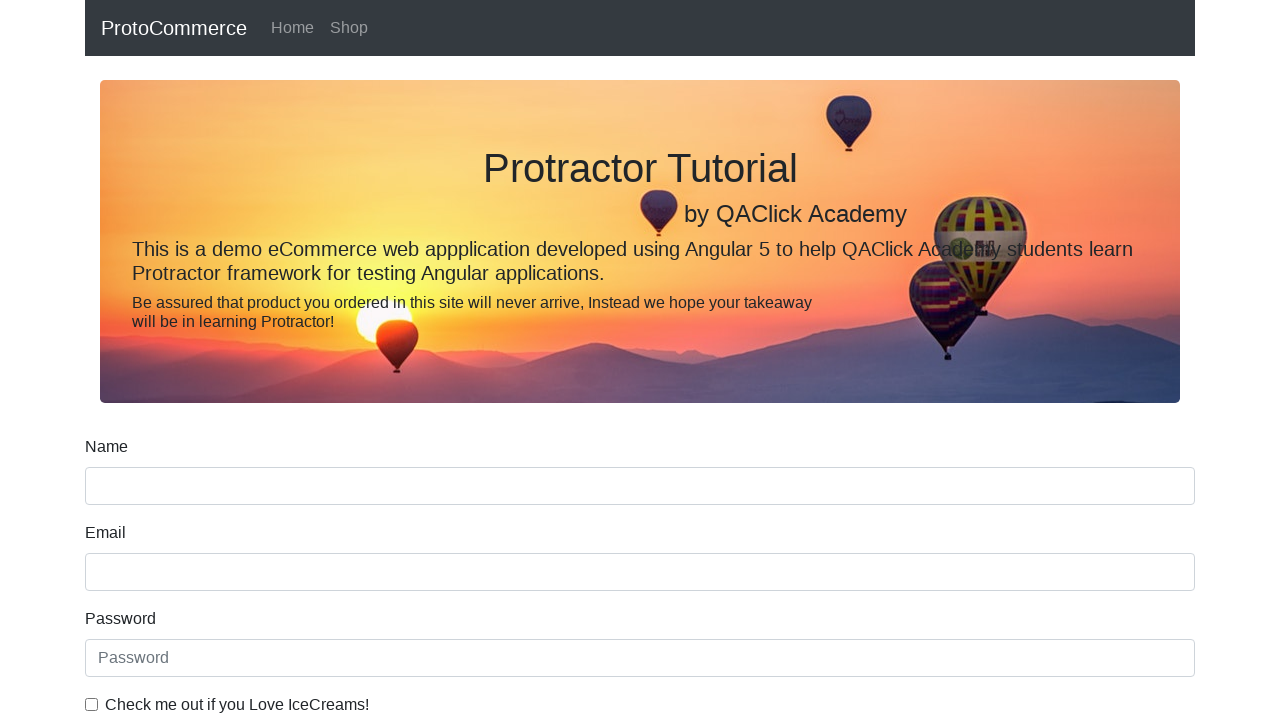

Angular practice page loaded successfully
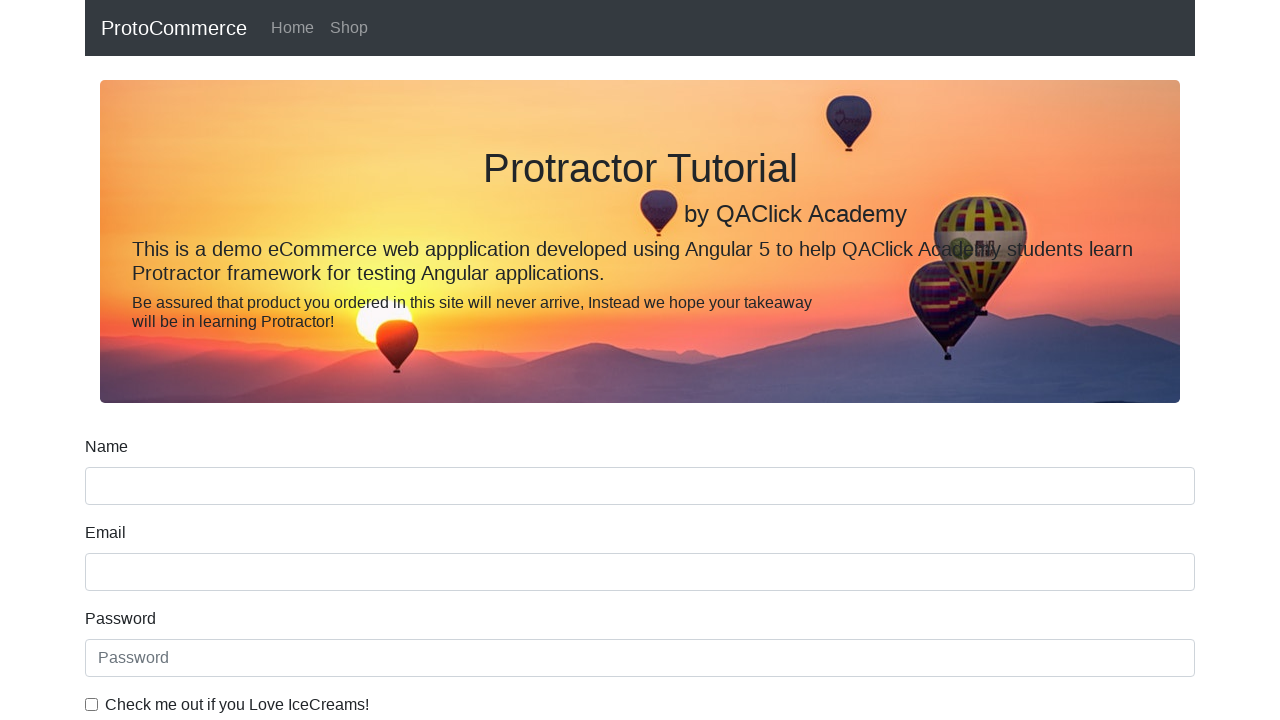

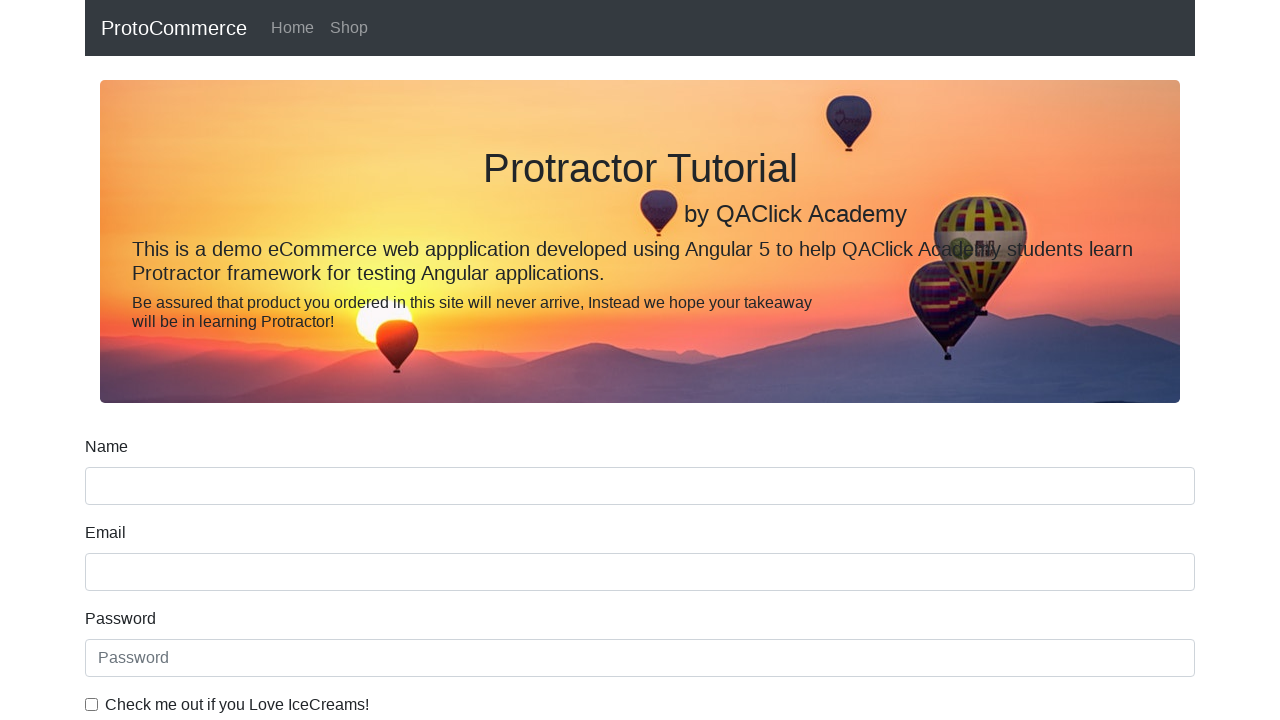